Navigates to the Rahul Shetty Academy Automation Practice page and verifies the page loads correctly by checking for page content.

Starting URL: https://rahulshettyacademy.com/AutomationPractice/

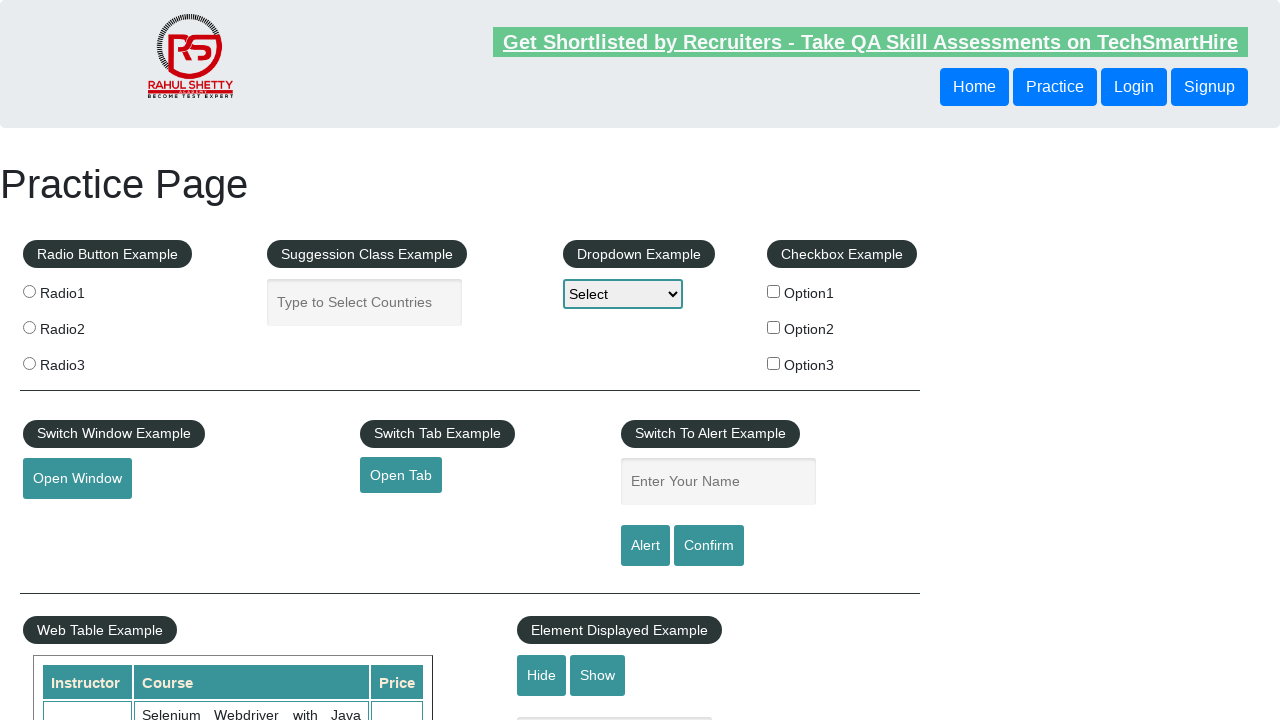

Waited for page to reach domcontentloaded state
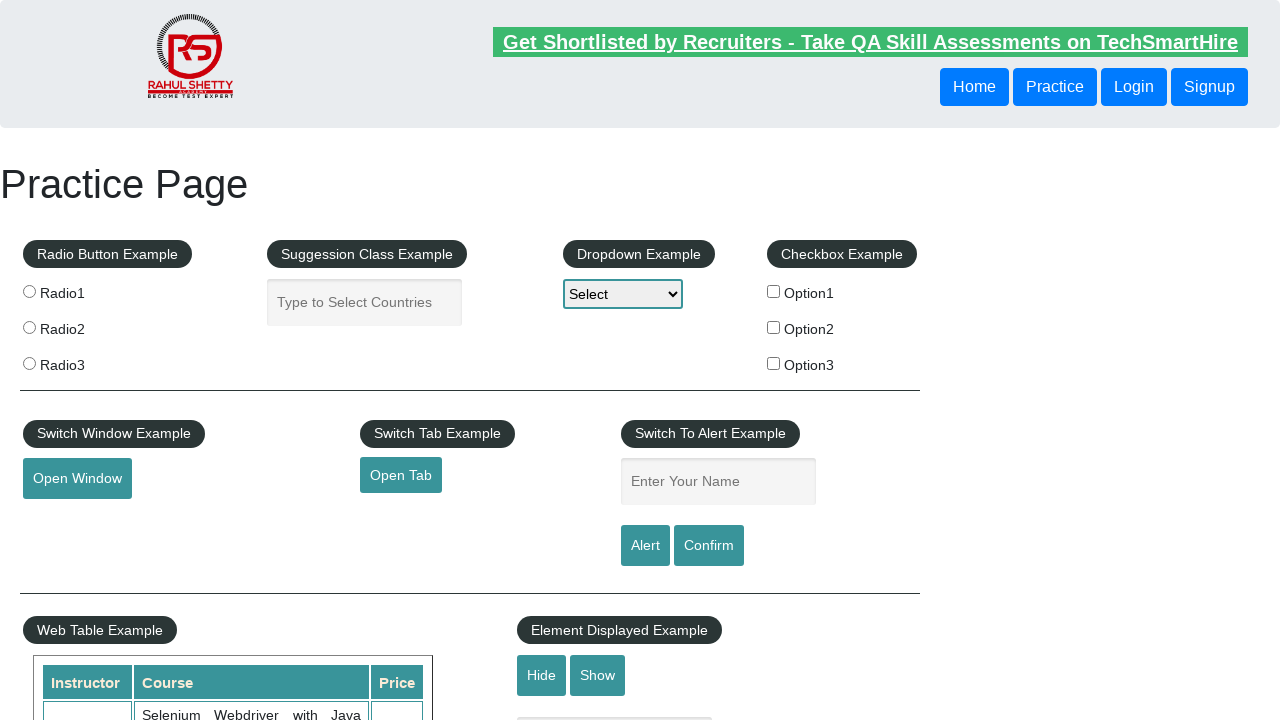

Verified page title contains 'Practice Page'
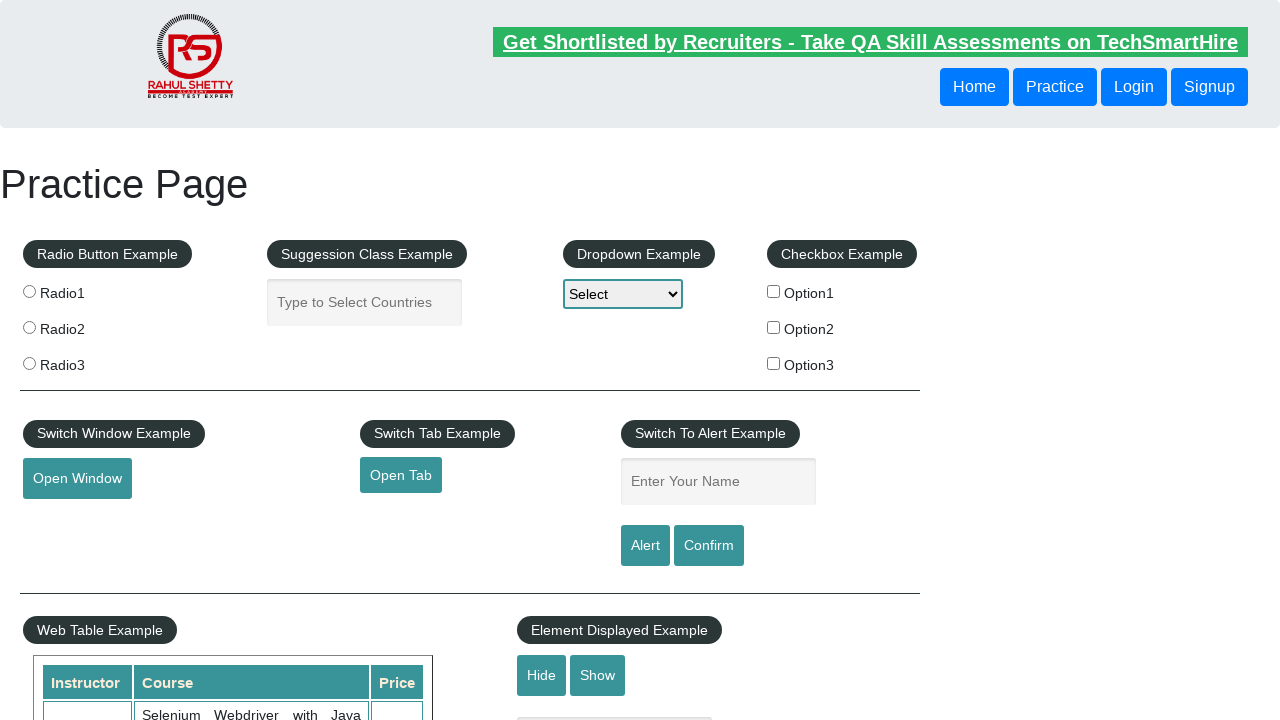

Verified URL contains 'AutomationPractice'
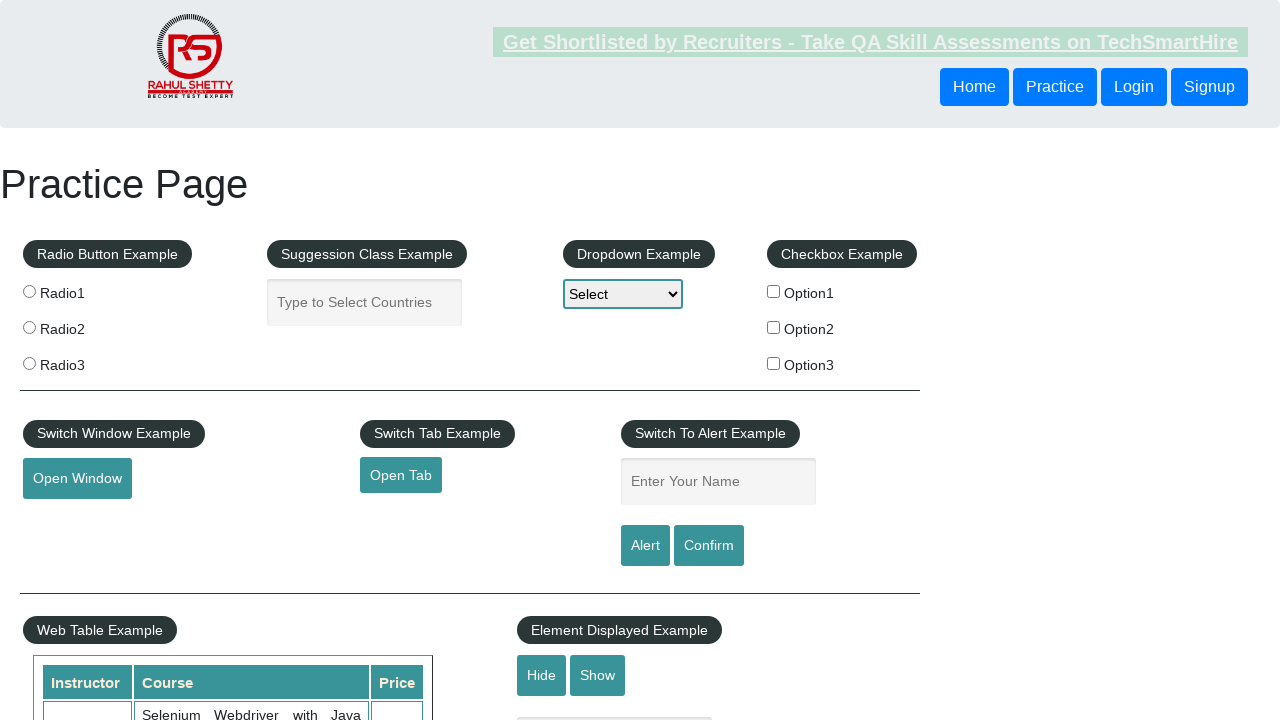

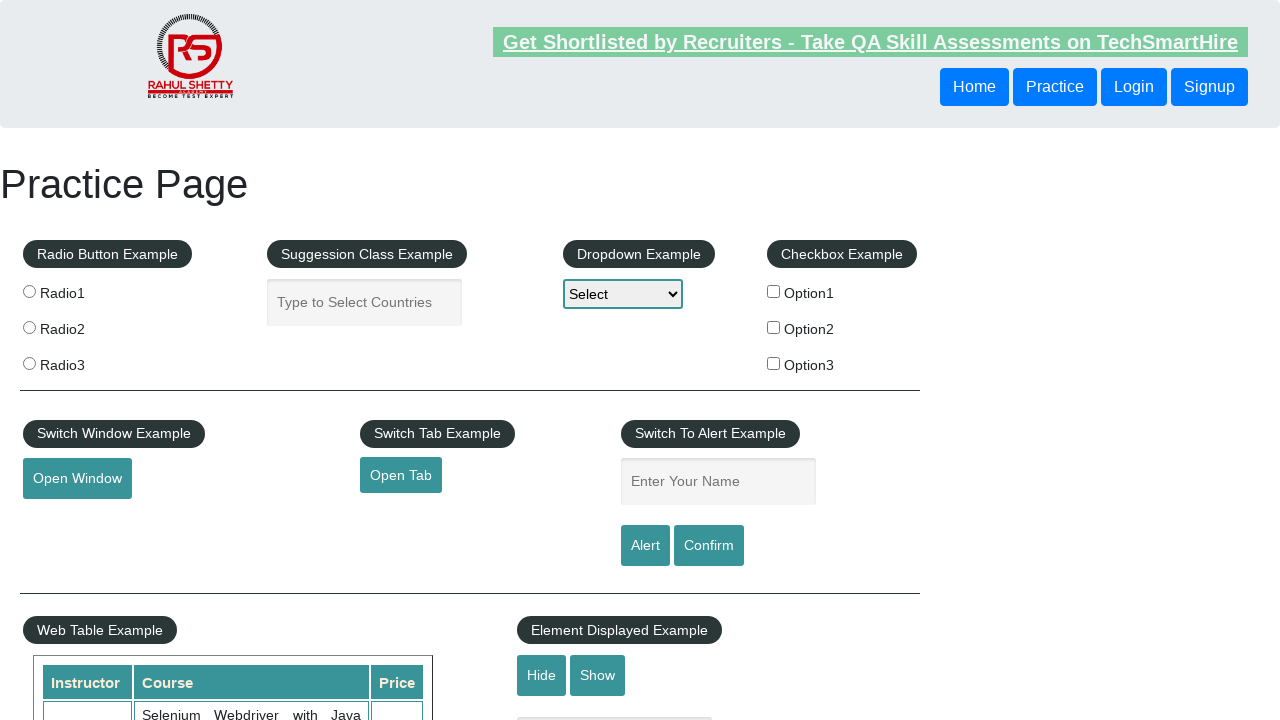